Tests handling of JavaScript prompt alert by switching to iframe, triggering the alert, entering text, and accepting it

Starting URL: https://www.w3schools.com/js/tryit.asp?filename=tryjs_prompt

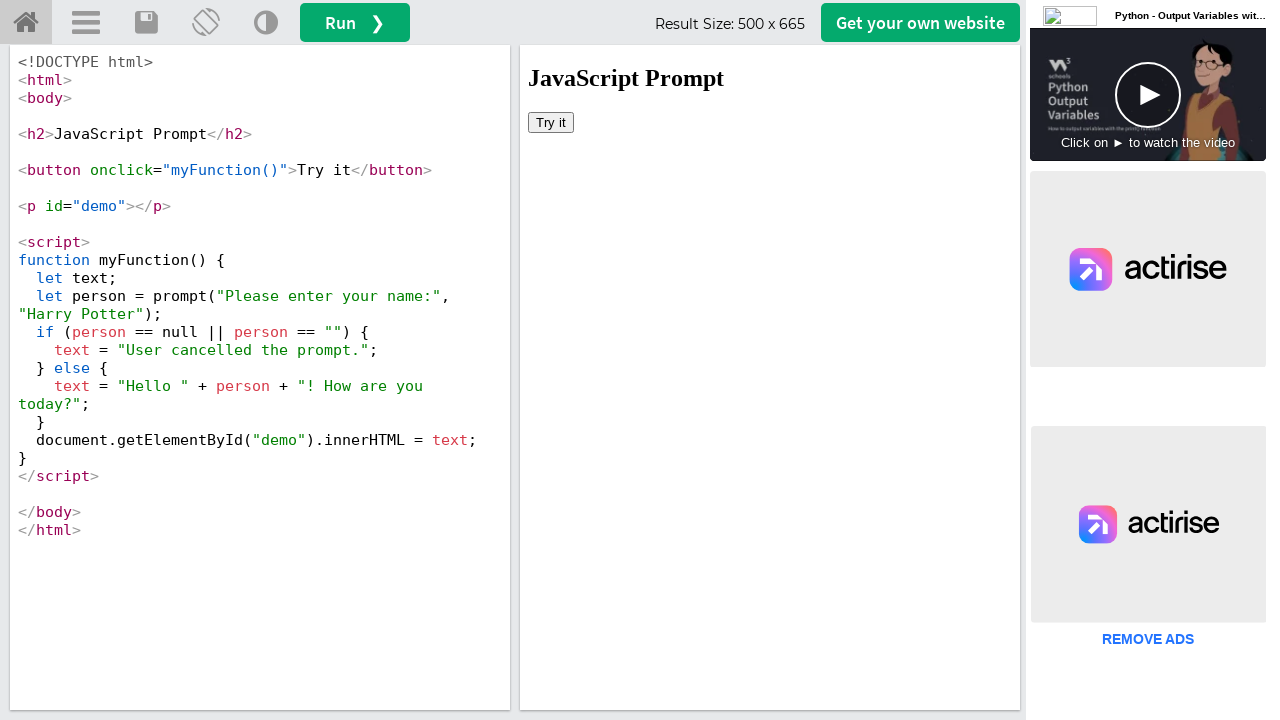

Located iframe with ID 'iframeResult'
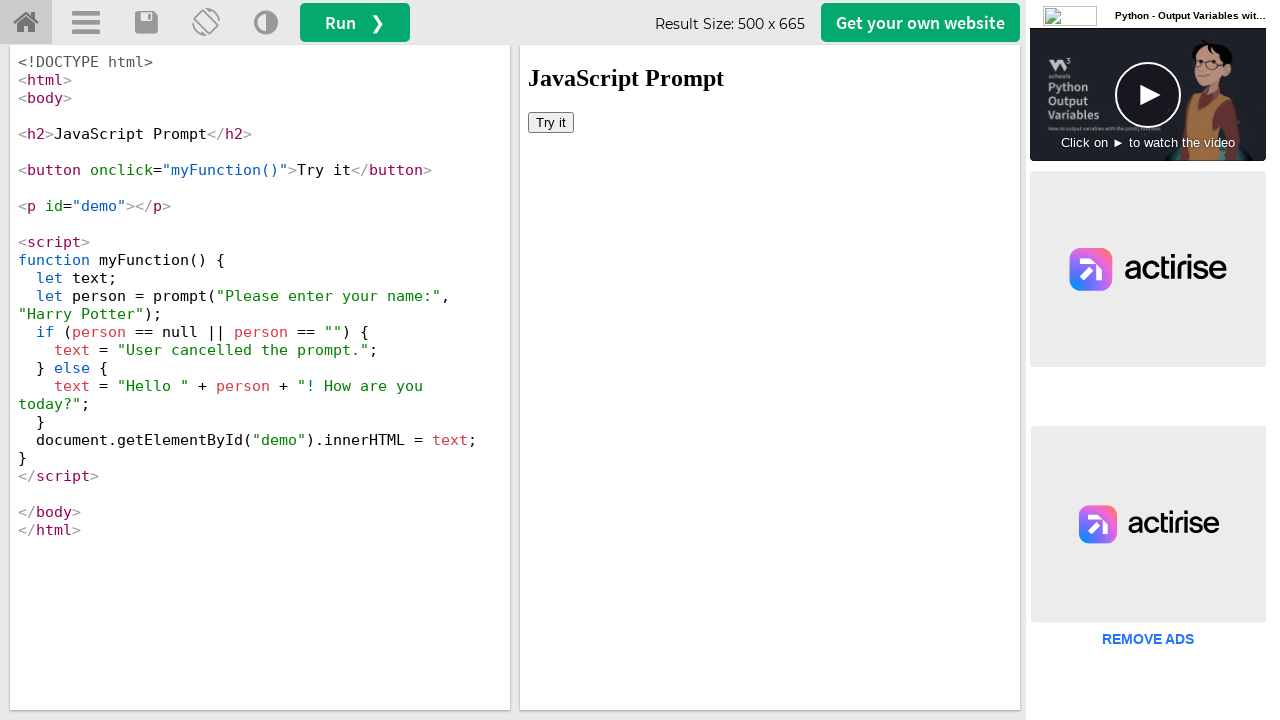

Clicked 'Try it' button in iframe to trigger prompt alert at (551, 122) on #iframeResult >> internal:control=enter-frame >> button:has-text('Try it')
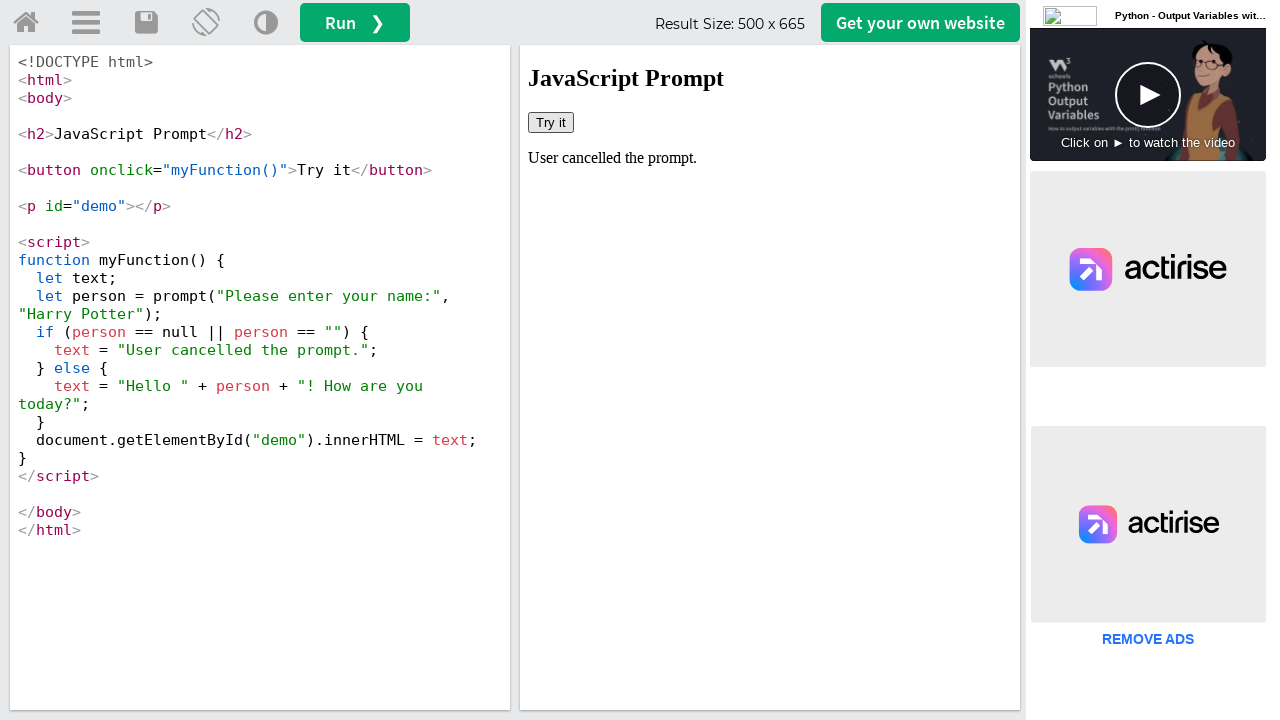

Set up dialog handler to accept prompt with text 'Panthers'
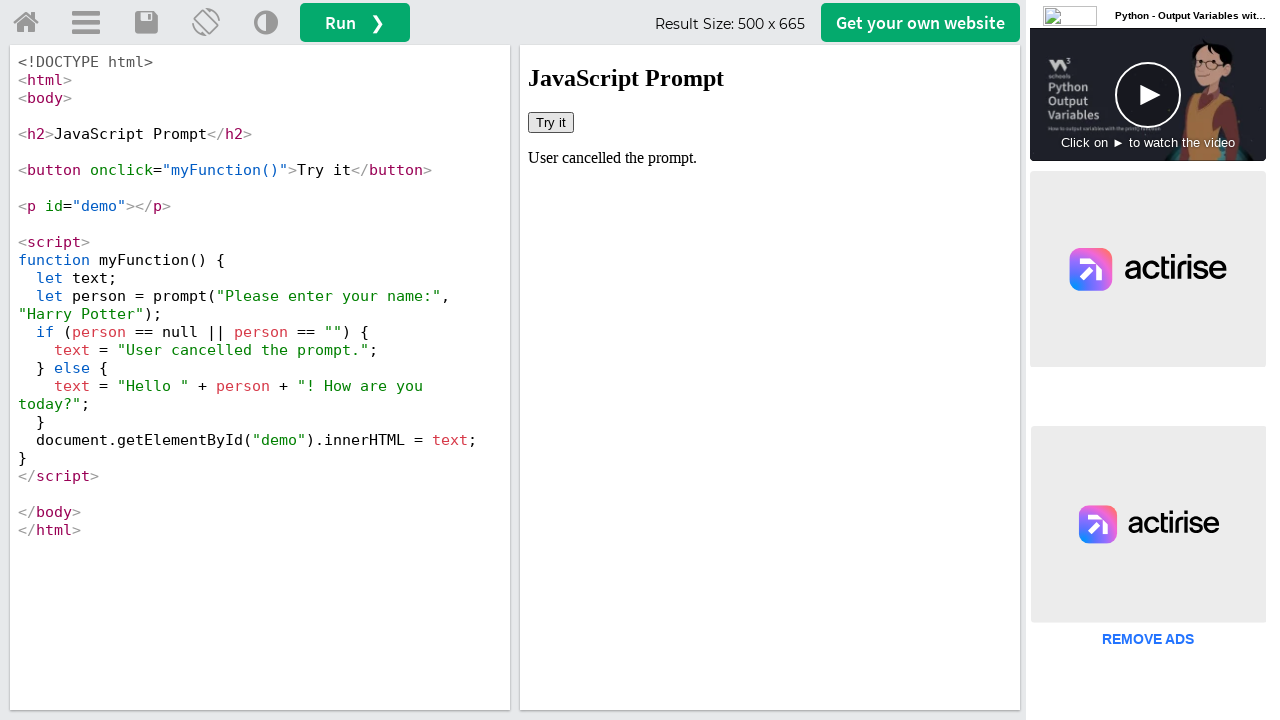

Clicked Run button to execute the JavaScript prompt at (355, 22) on #runbtn
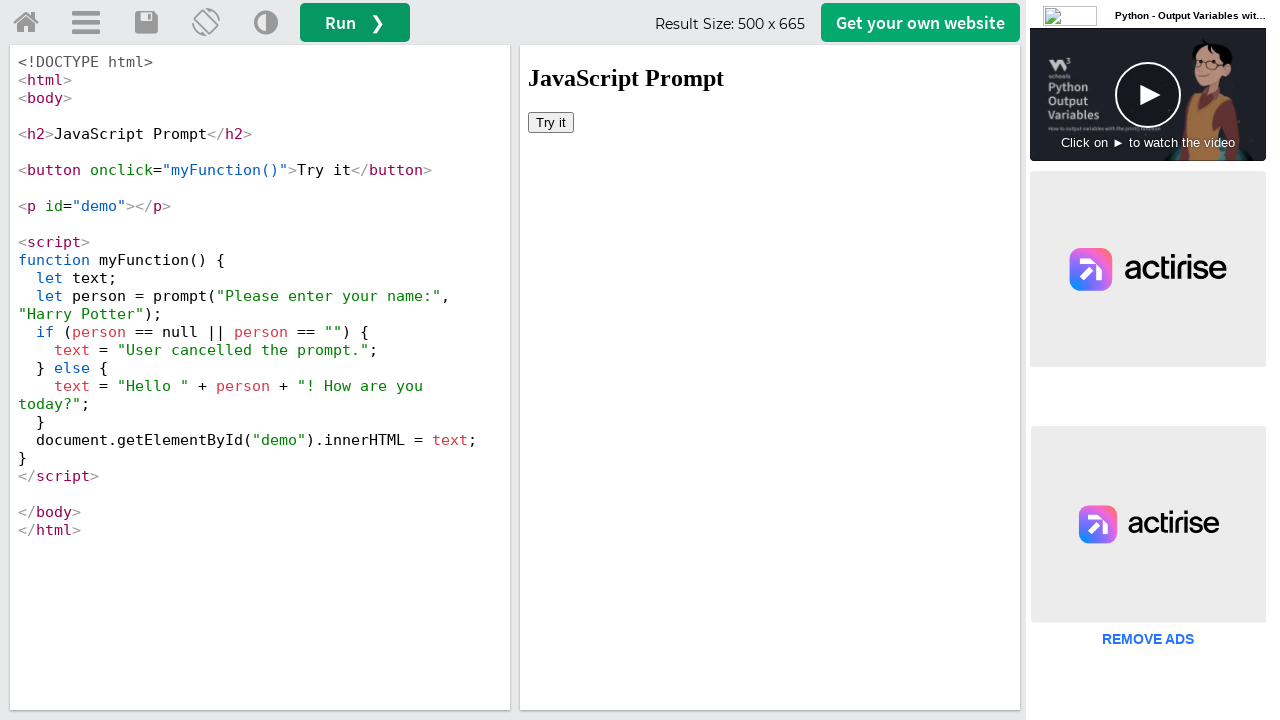

Waited 3 seconds for prompt action to complete
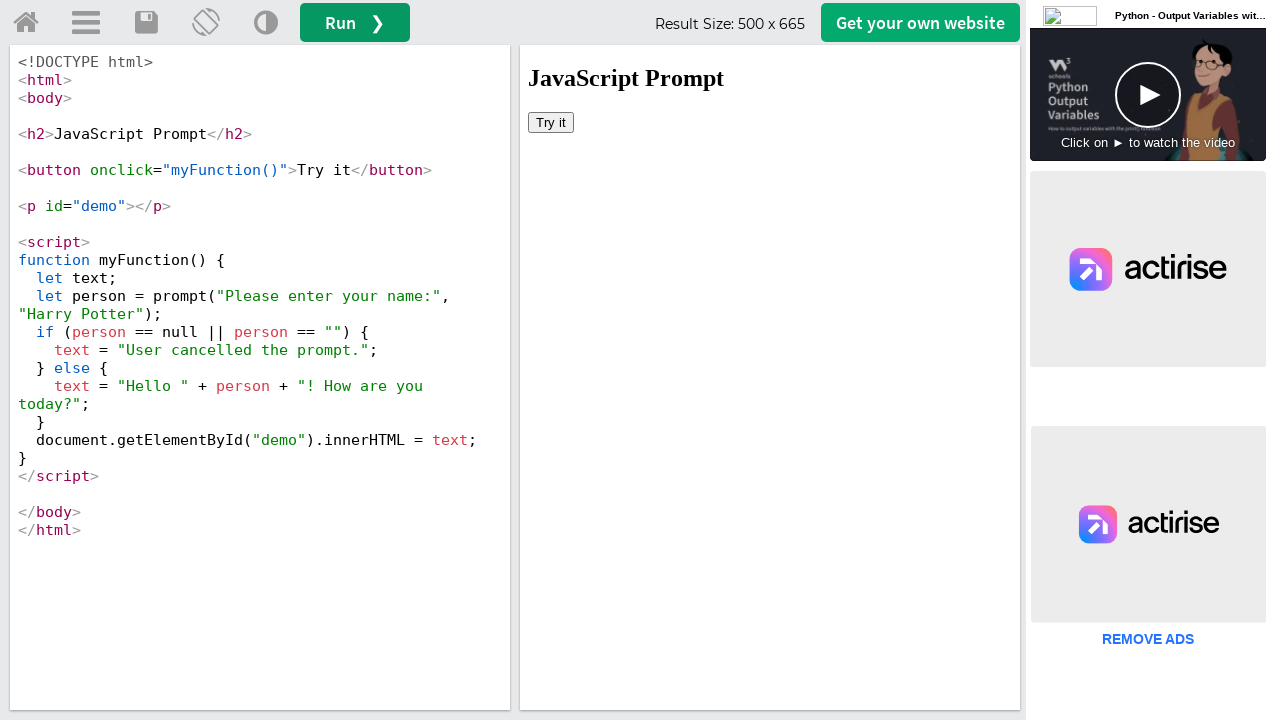

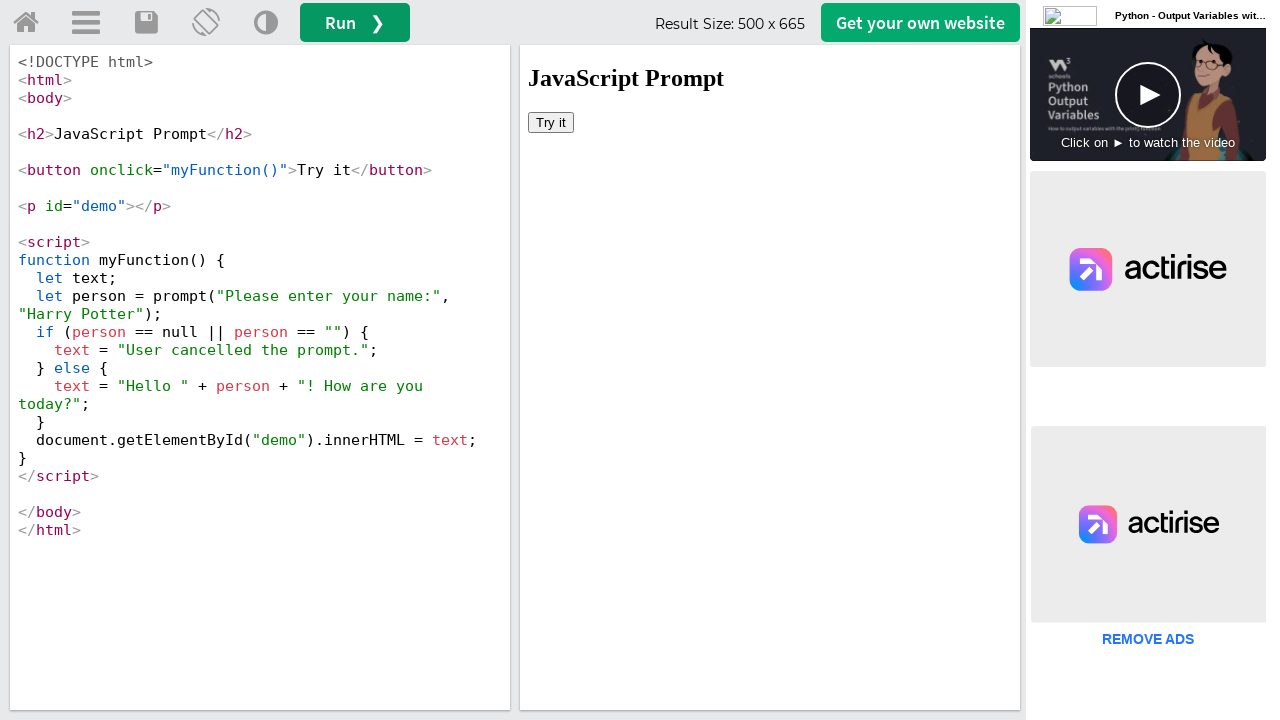